Navigates to QA Click Academy practice page and verifies the page loads correctly

Starting URL: https://www.qaclickacademy.com/practice.php

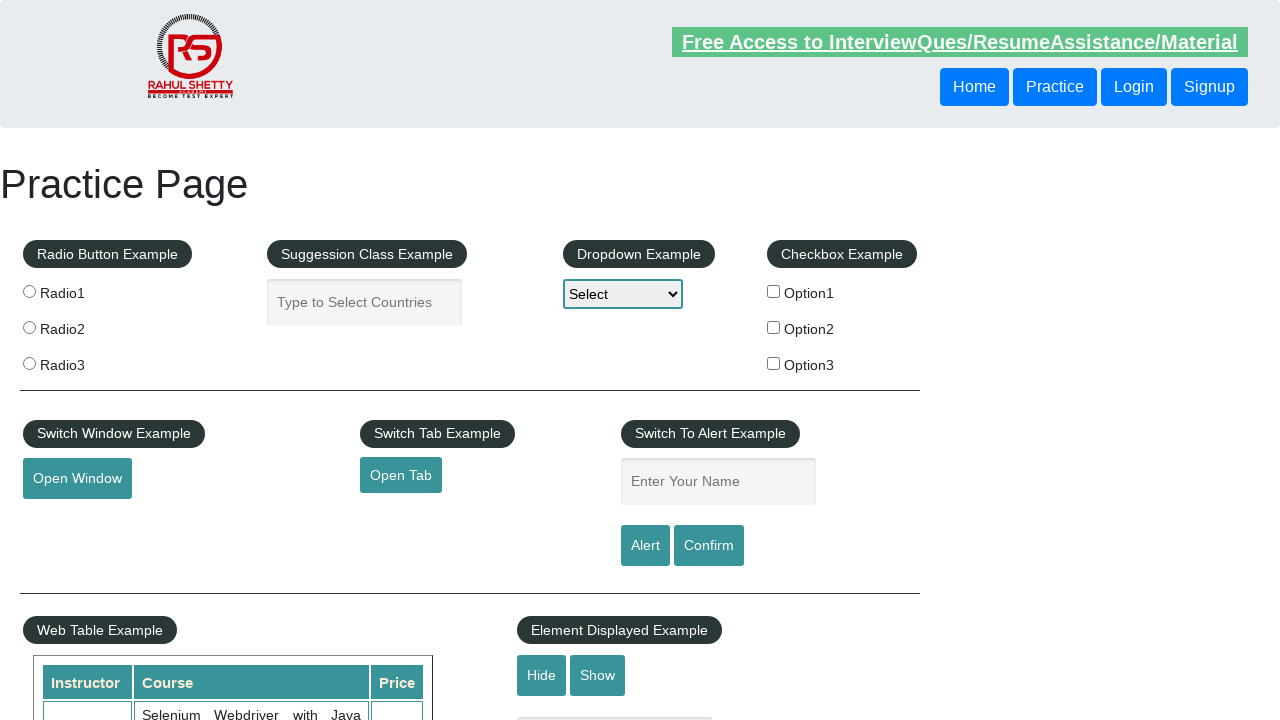

Retrieved current page URL
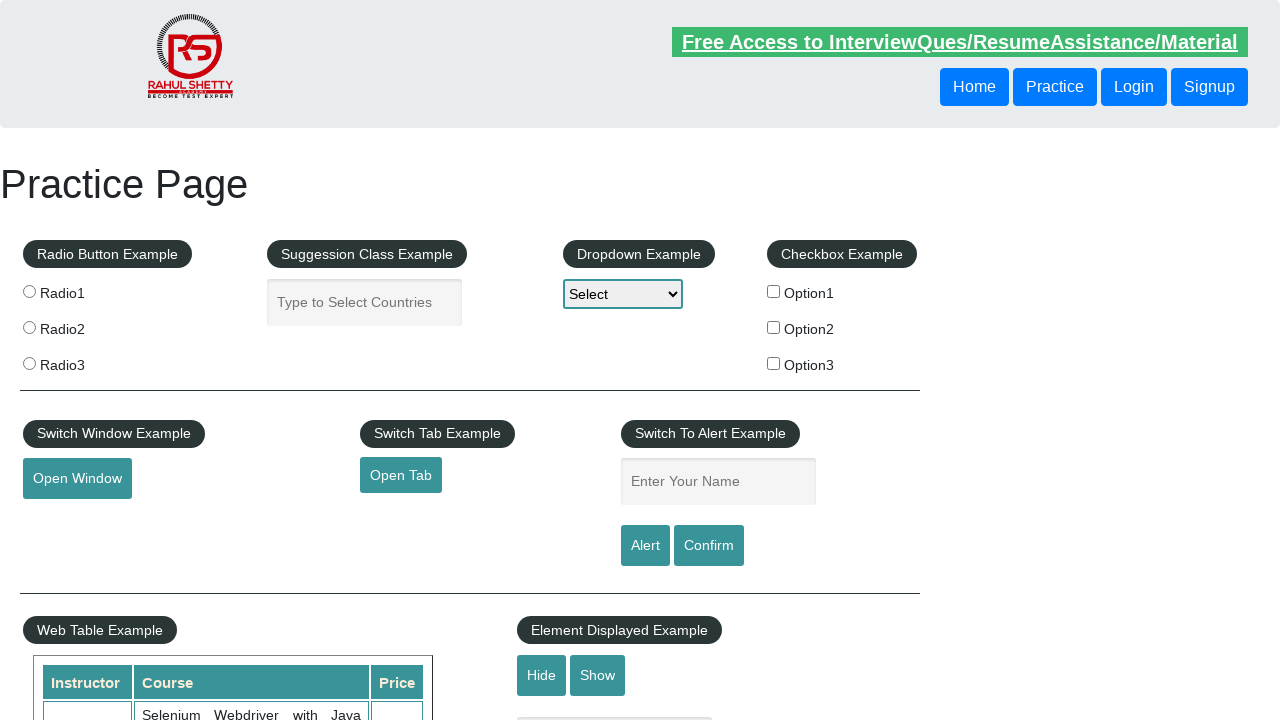

Printed current URL to console
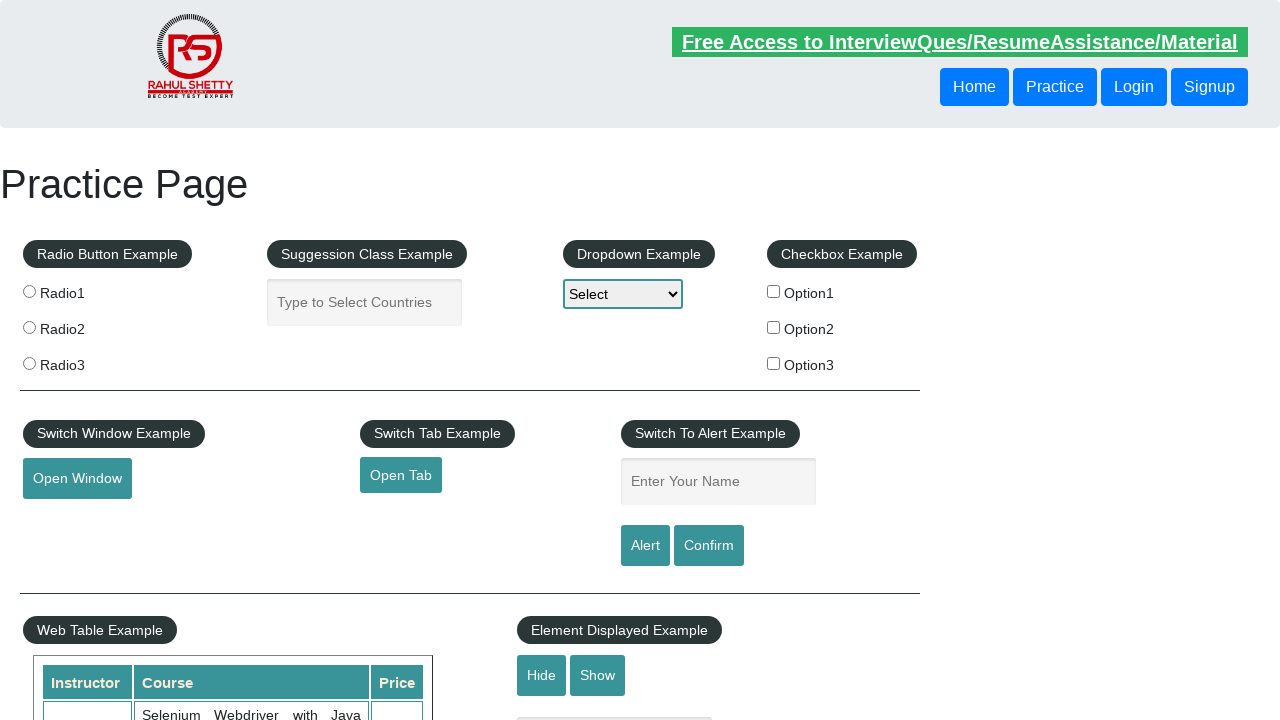

Waited 5 seconds for page content to become visible
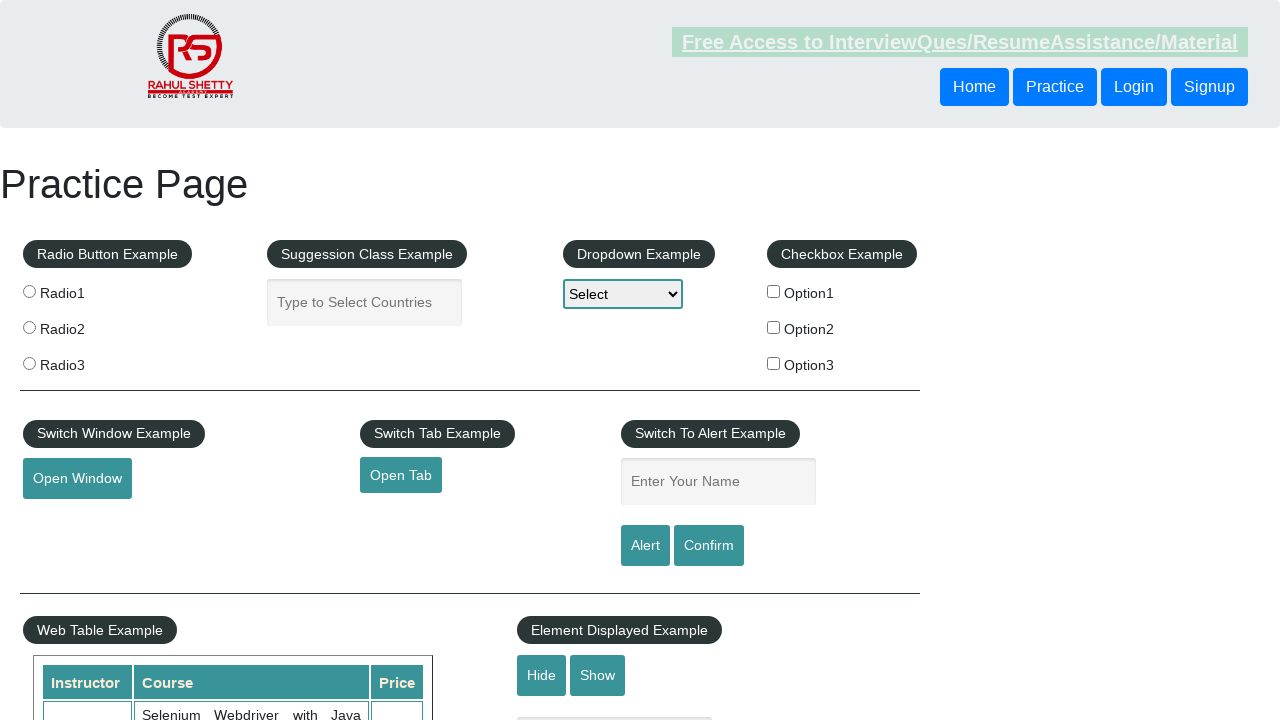

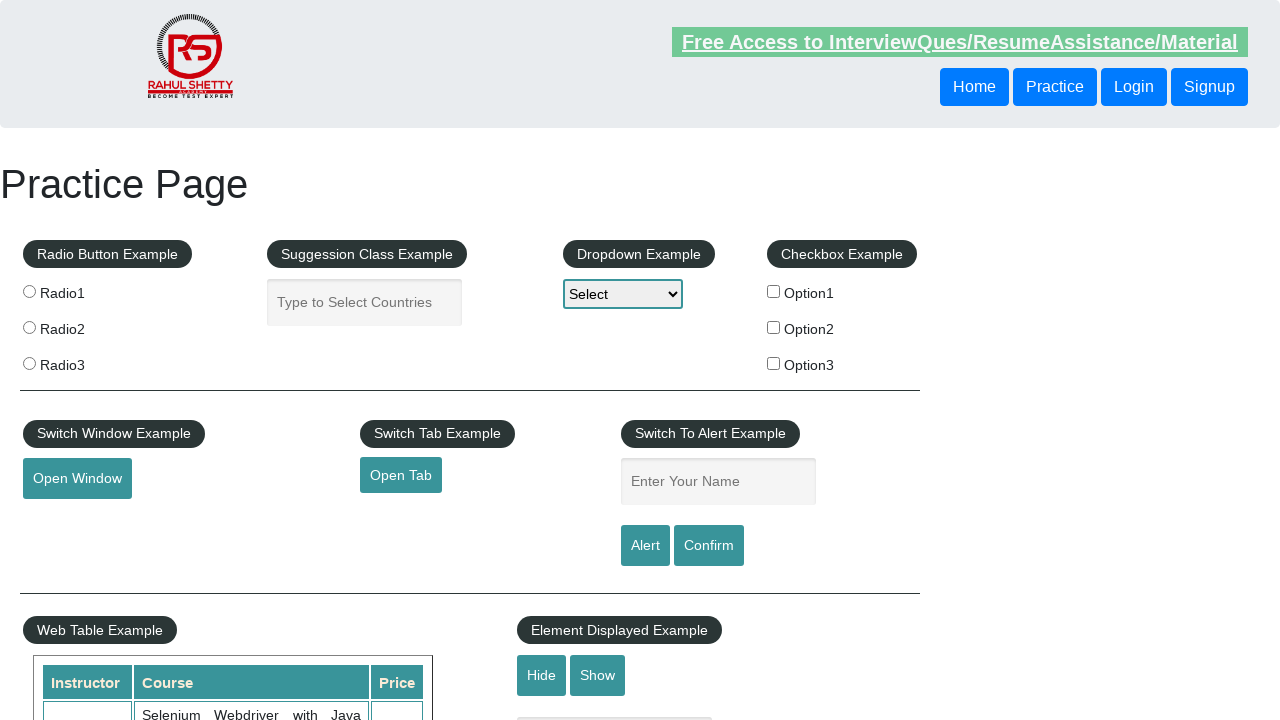